Tests mouse hover functionality by hovering over an element and clicking a link in the revealed menu

Starting URL: https://rahulshettyacademy.com/AutomationPractice/

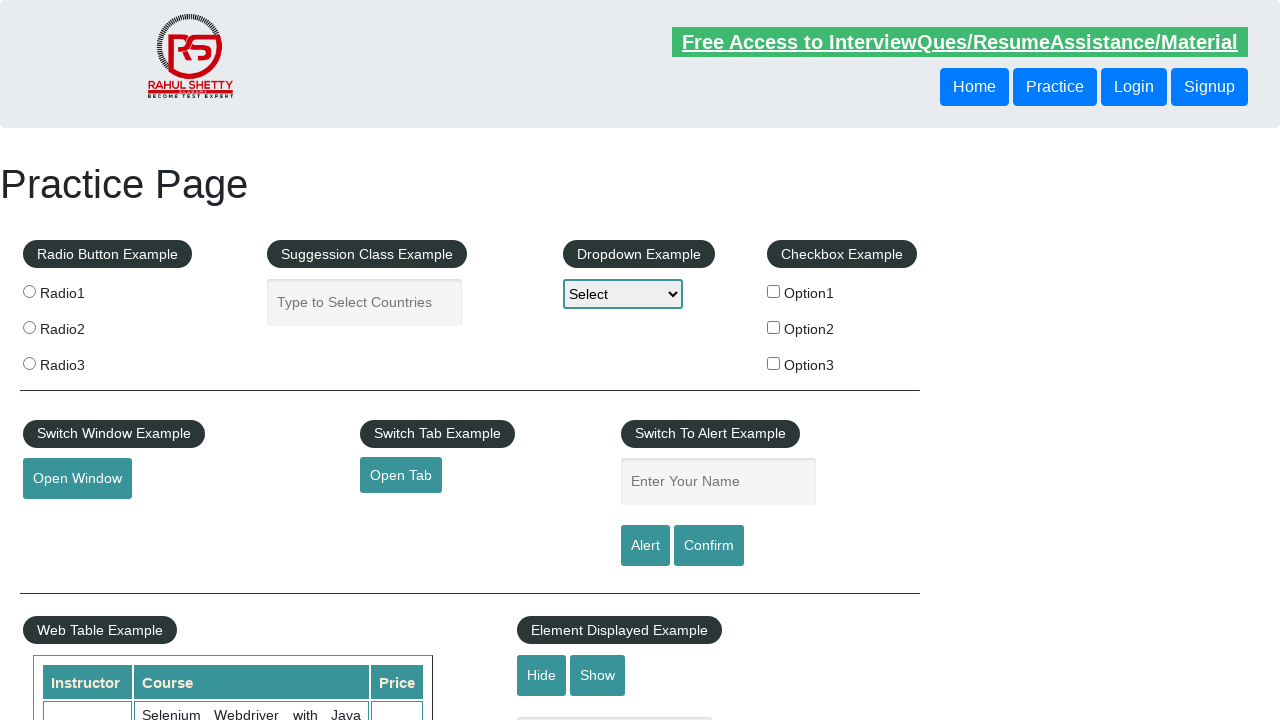

Hovered over mouse hover button to reveal menu at (83, 361) on xpath=//button[@id='mousehover']
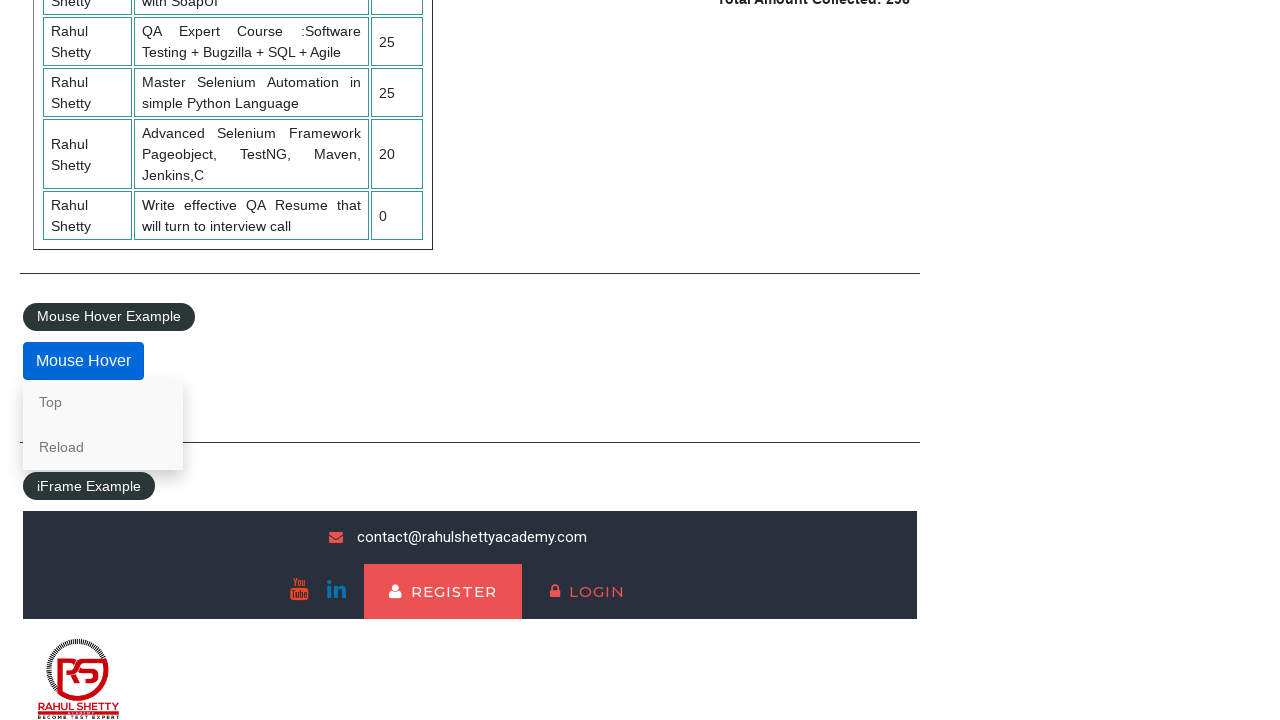

Clicked 'Top' link from revealed hover menu at (103, 402) on a:has-text('Top')
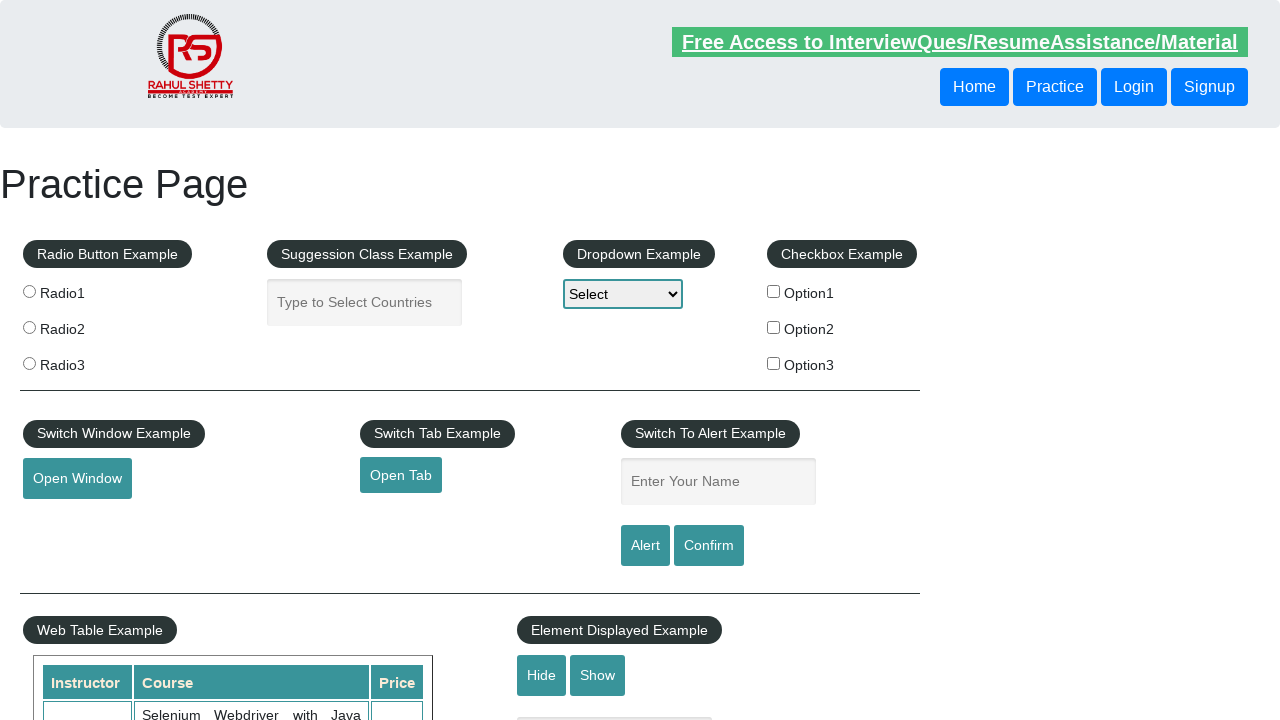

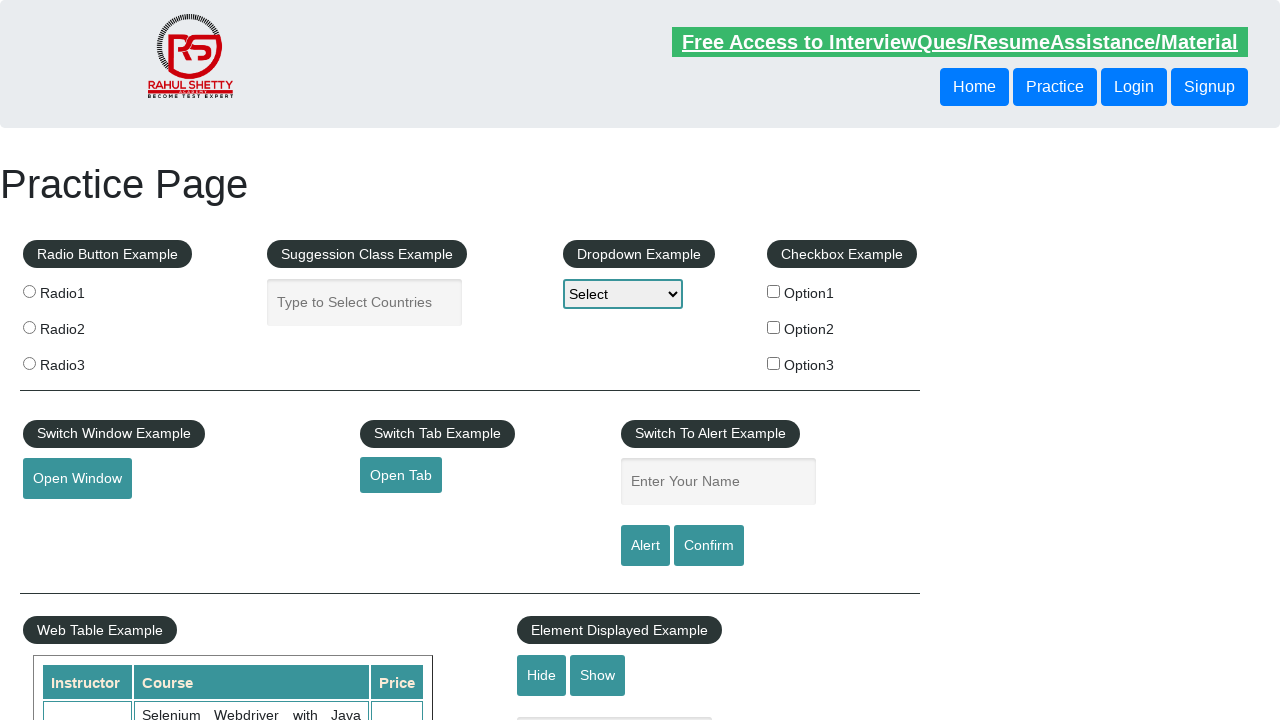